Tests input field by entering a number and verifying it appears in the input.

Starting URL: https://the-internet.herokuapp.com/inputs

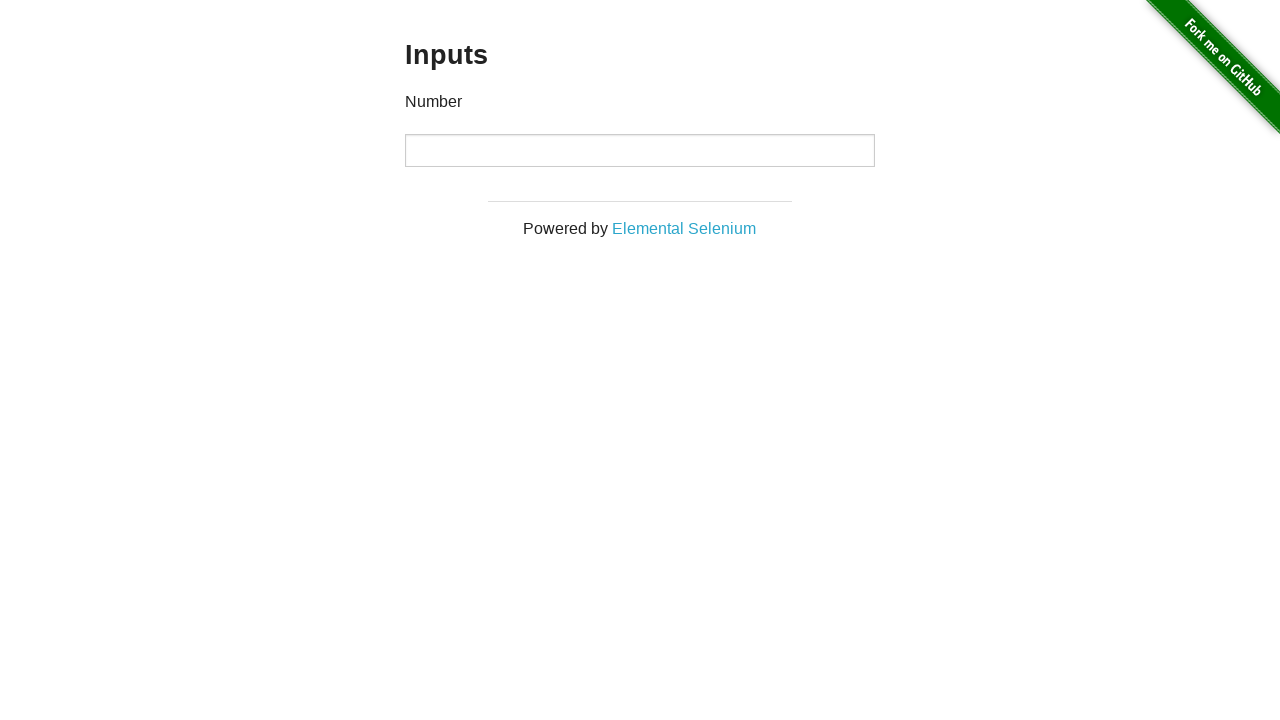

Navigated to the inputs test page
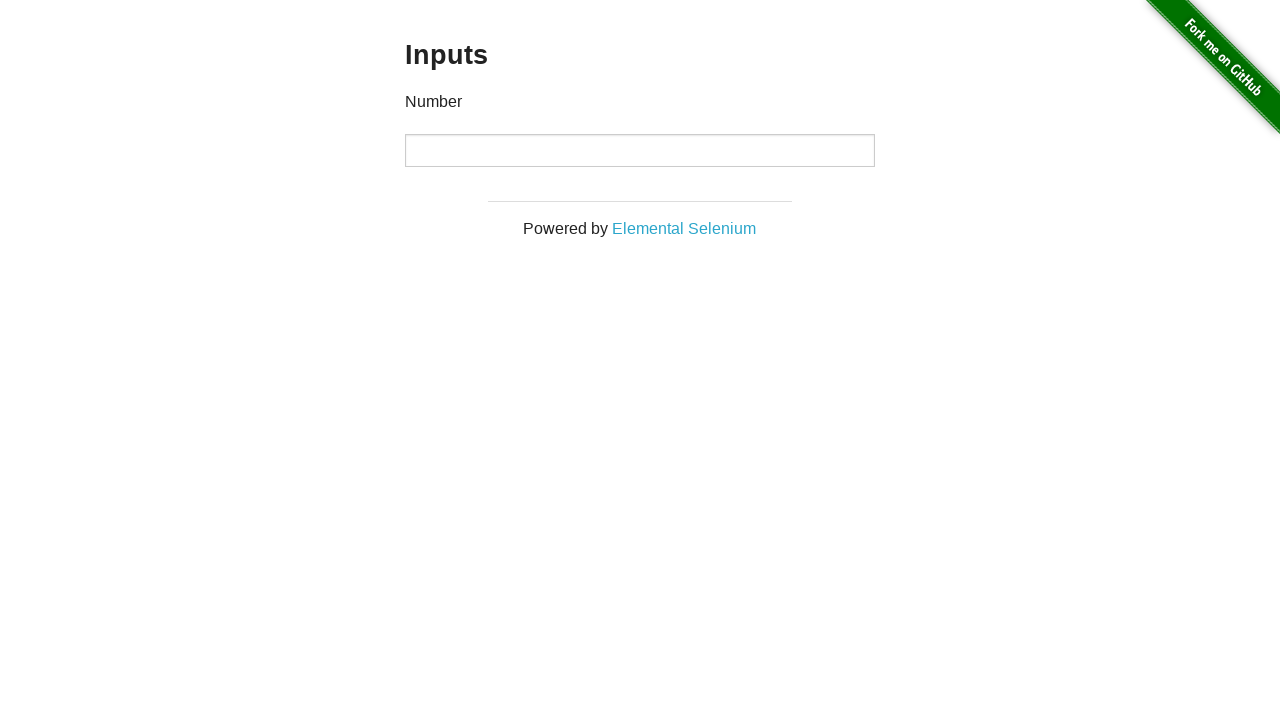

Filled input field with number '5' on xpath=//input
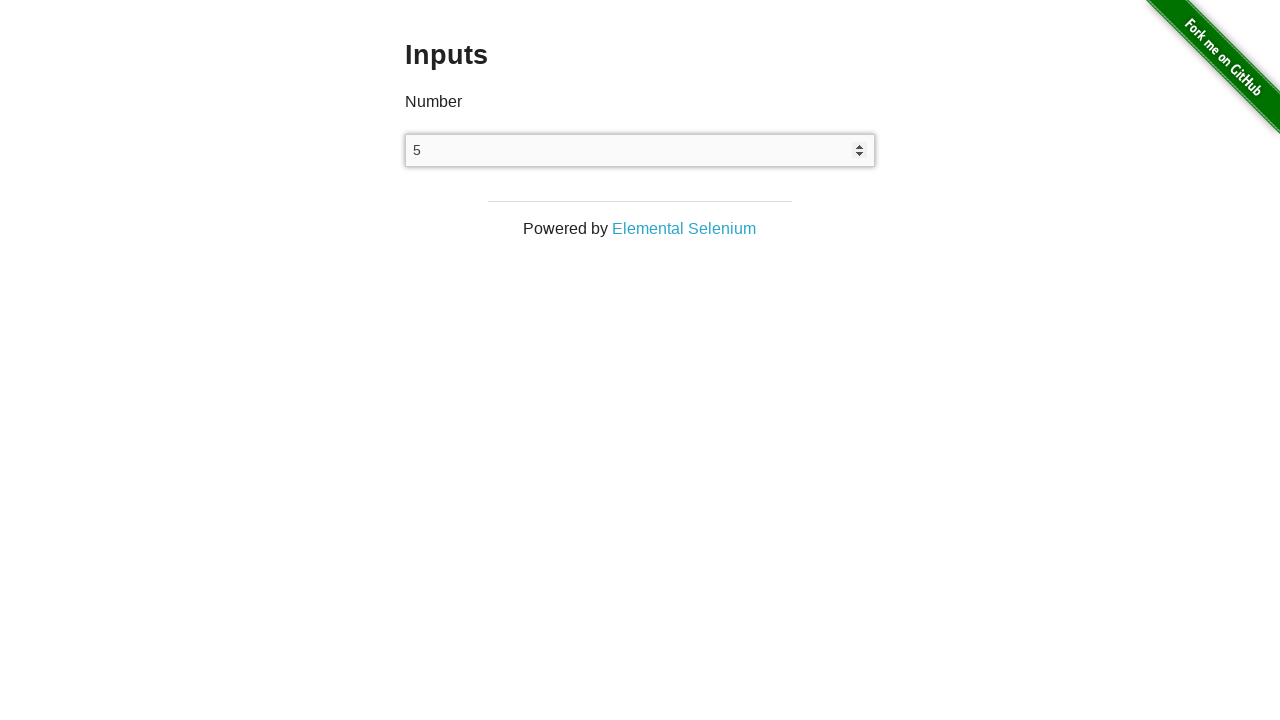

Verified that input field contains '5'
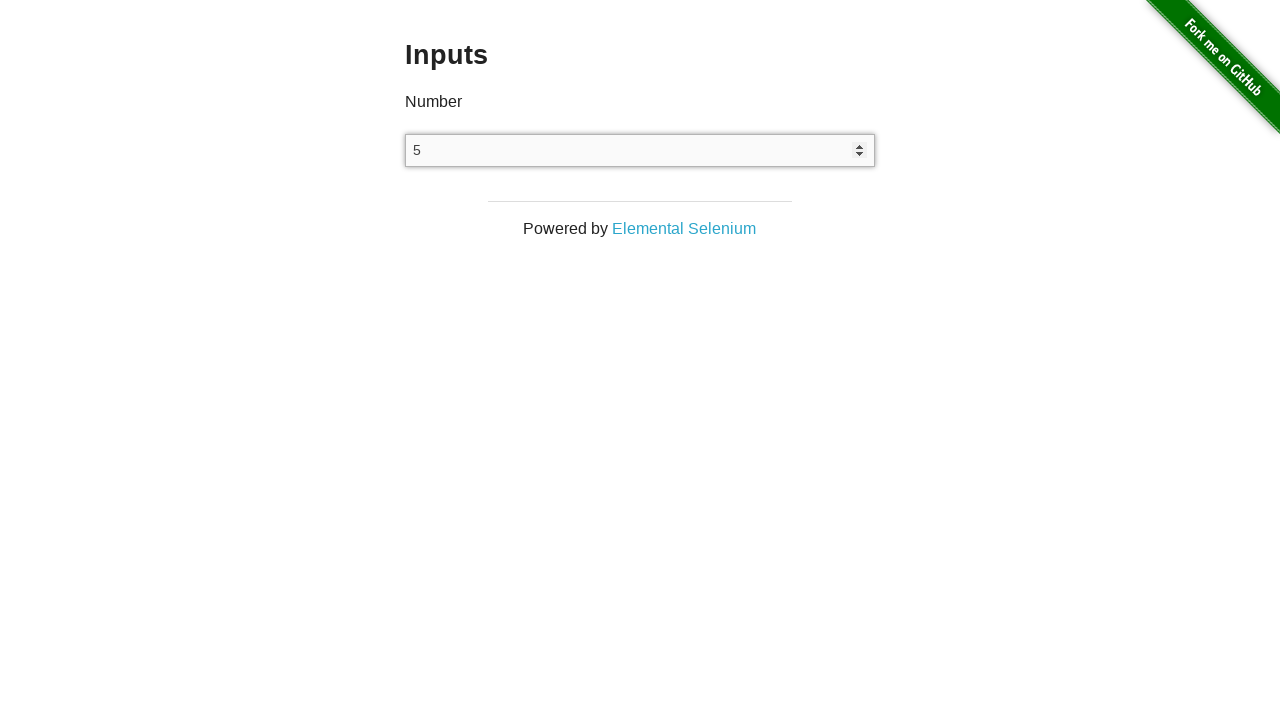

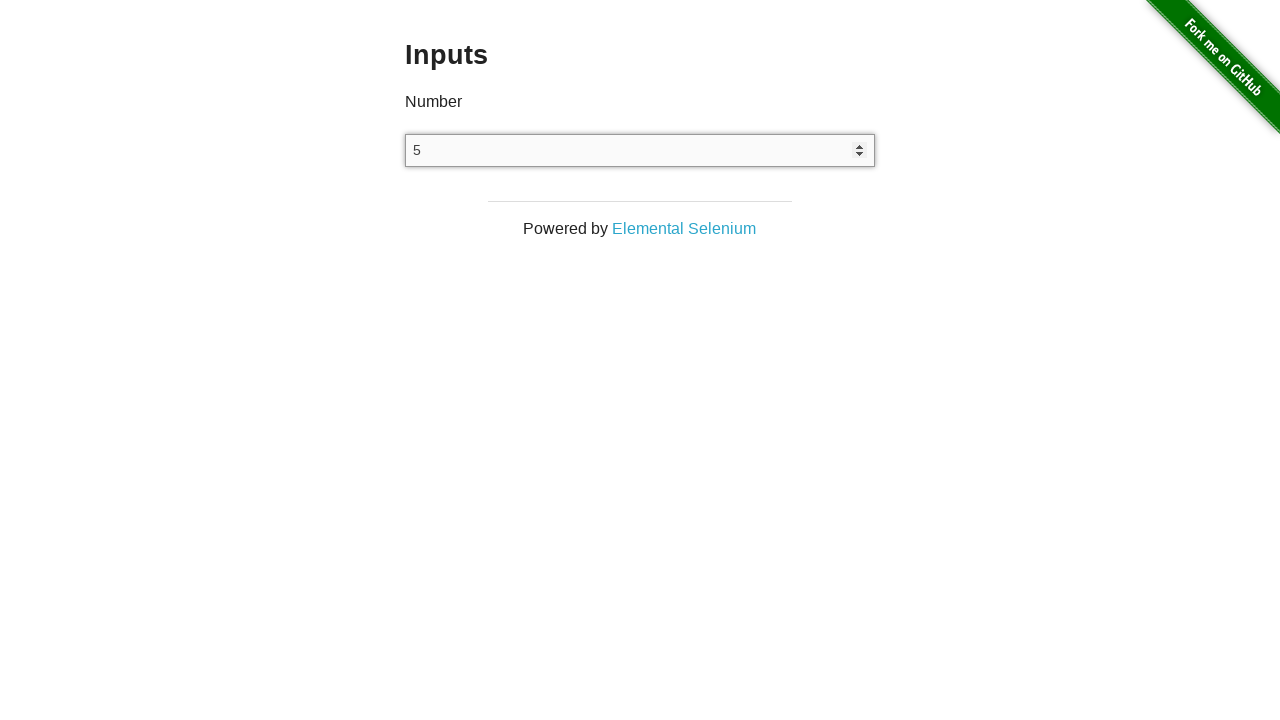